Tests a web form by filling various input types including text fields, password, textarea, dropdown select, checkbox, radio button, and date picker, then submits the form and verifies success message.

Starting URL: https://www.selenium.dev/selenium/web/web-form.html

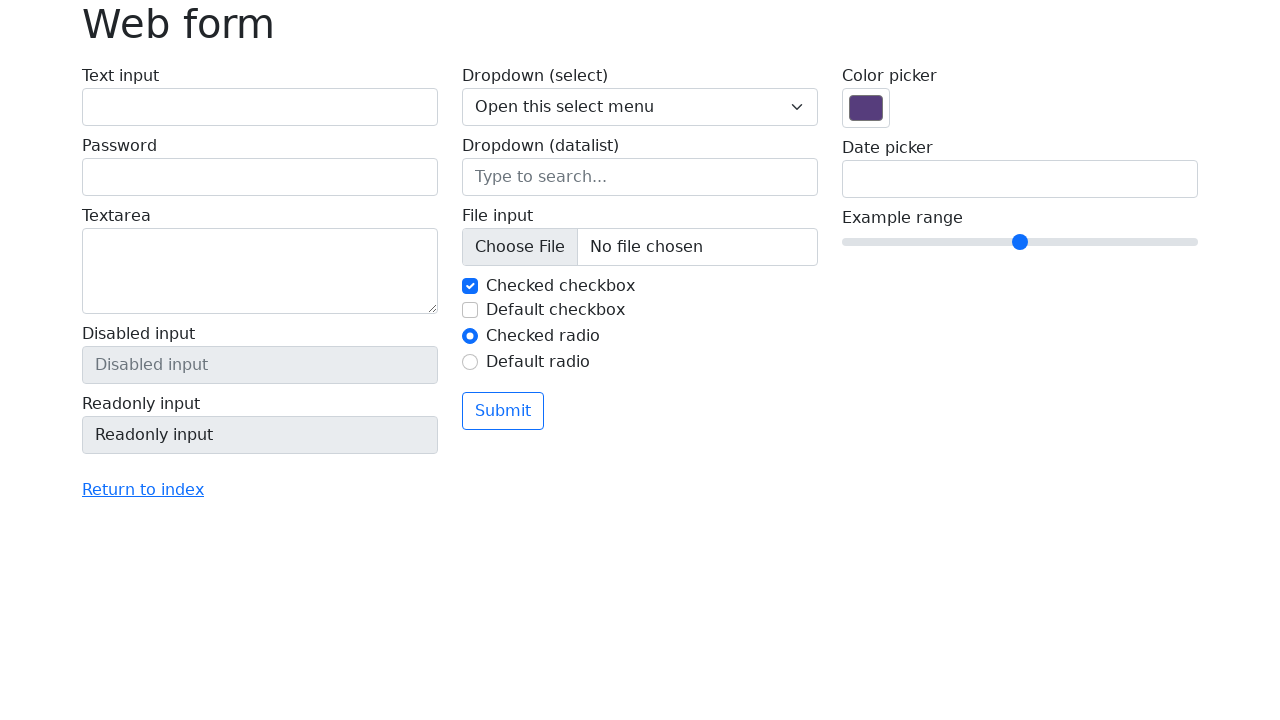

Filled text input with 'Hello Robot' on input[name='my-text']
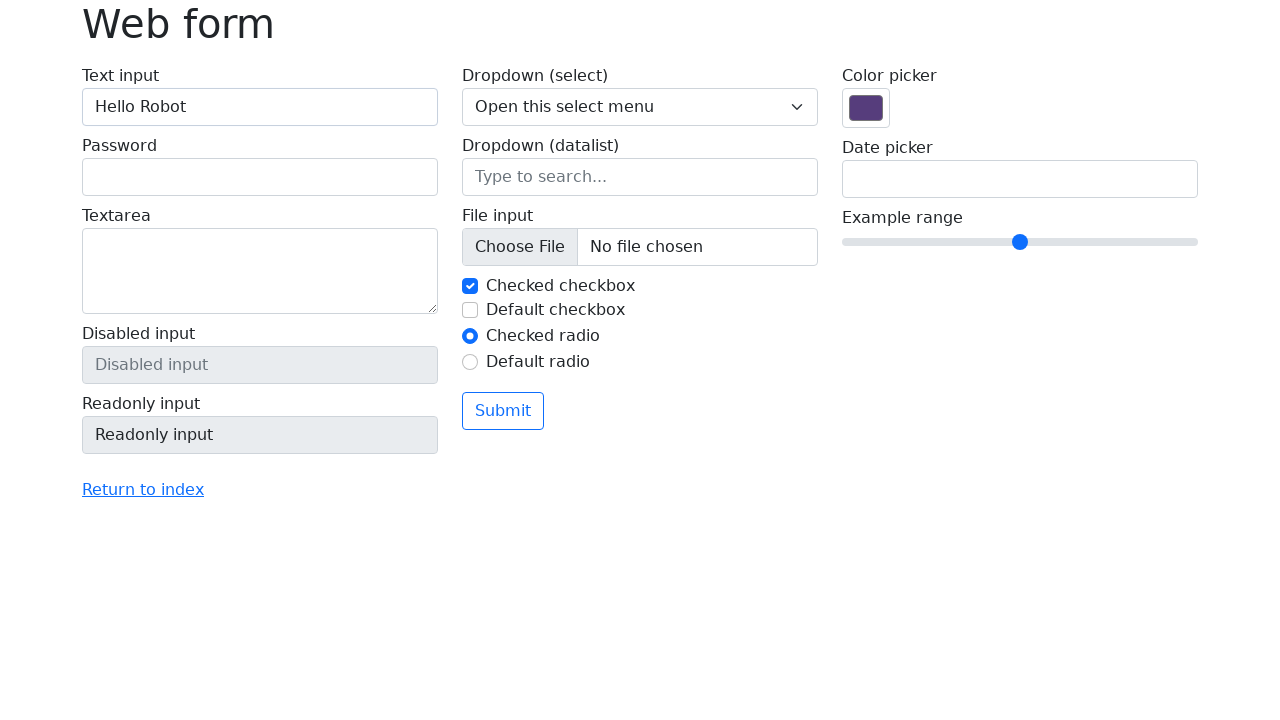

Filled password field with 'secret123' on input[name='my-password']
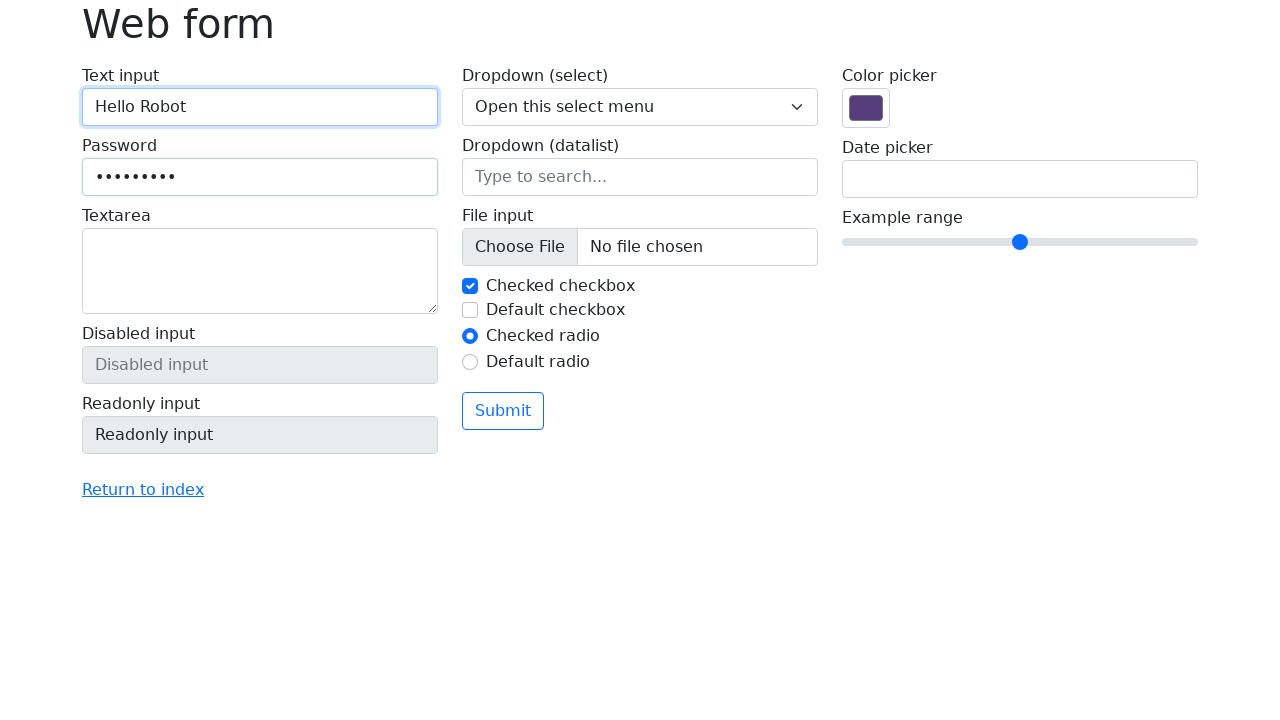

Filled textarea with 'This is a message' on textarea[name='my-textarea']
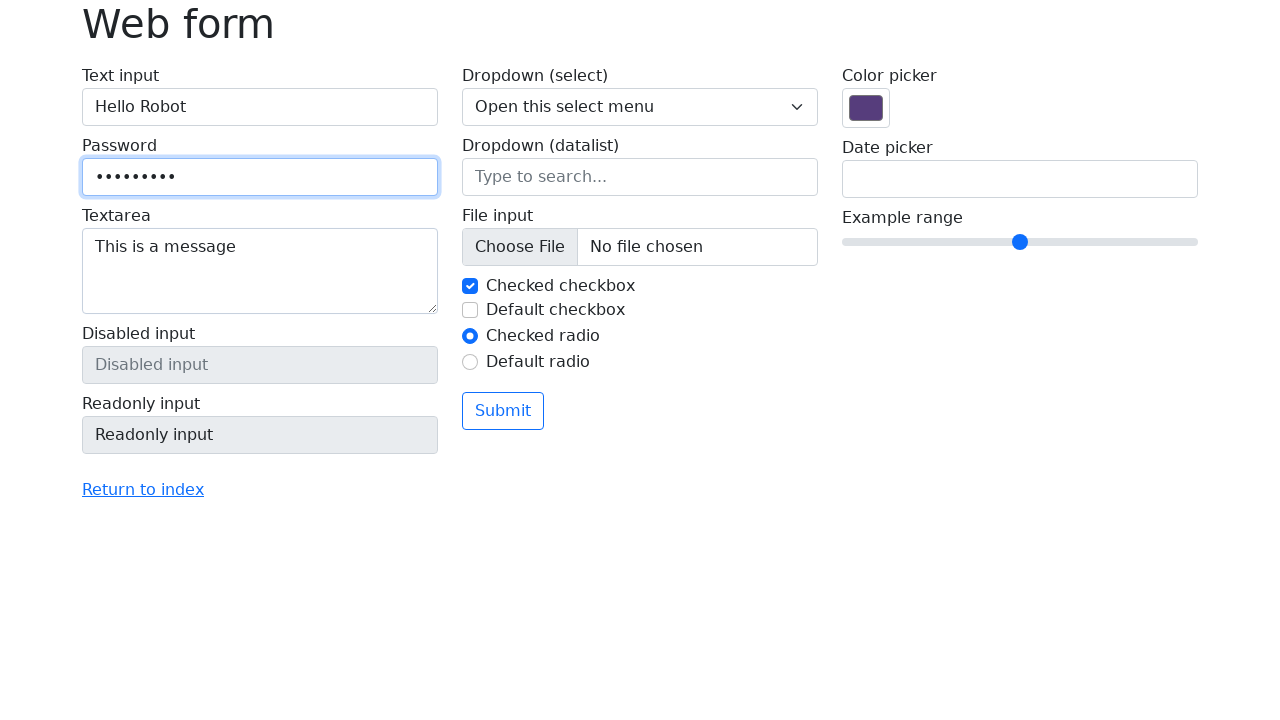

Selected 'One' from dropdown on select[name='my-select']
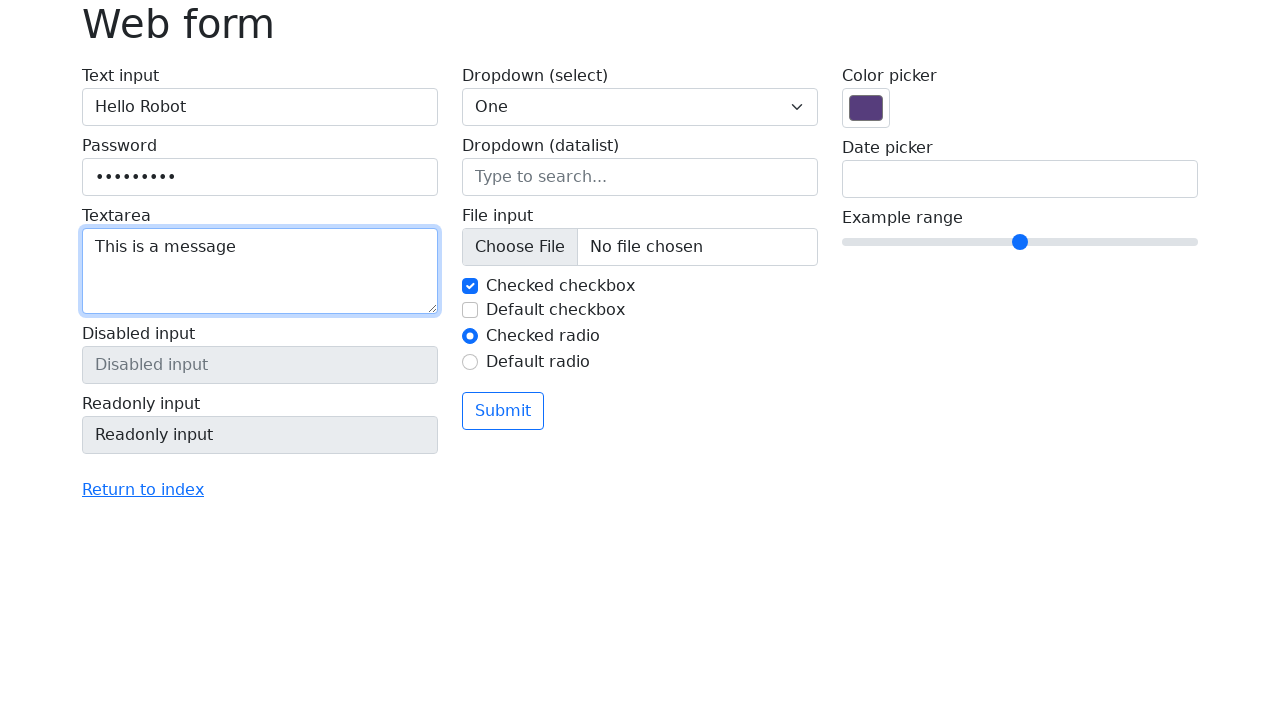

Checked the second checkbox at (470, 310) on input[name='my-check'] >> nth=1
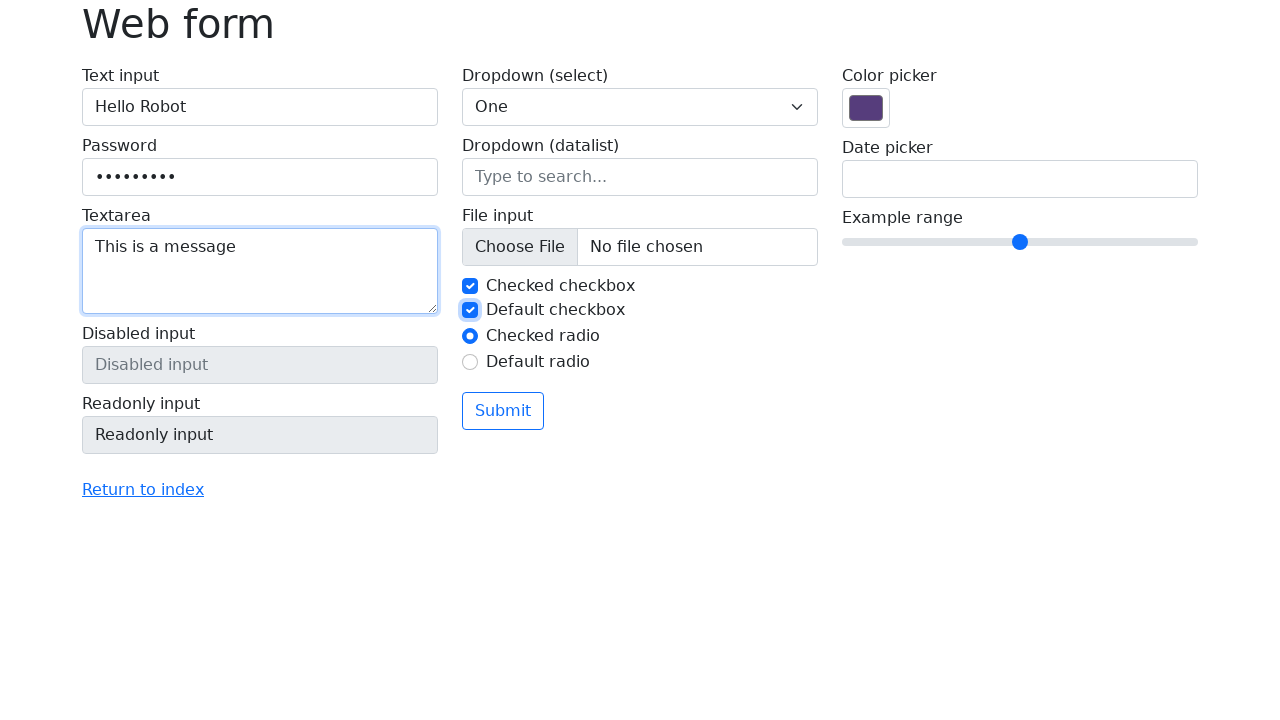

Clicked the second radio button at (470, 362) on input[name='my-radio'] >> nth=1
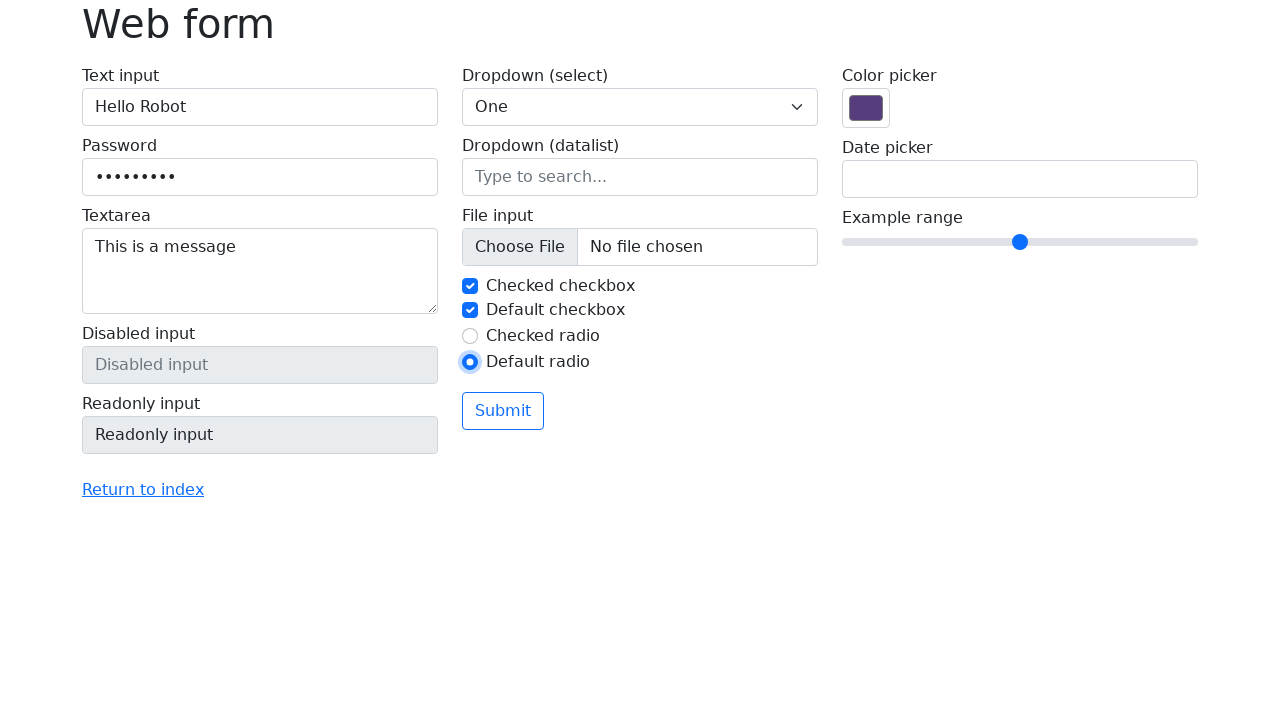

Filled date field with '2023-12-31' on input[name='my-date']
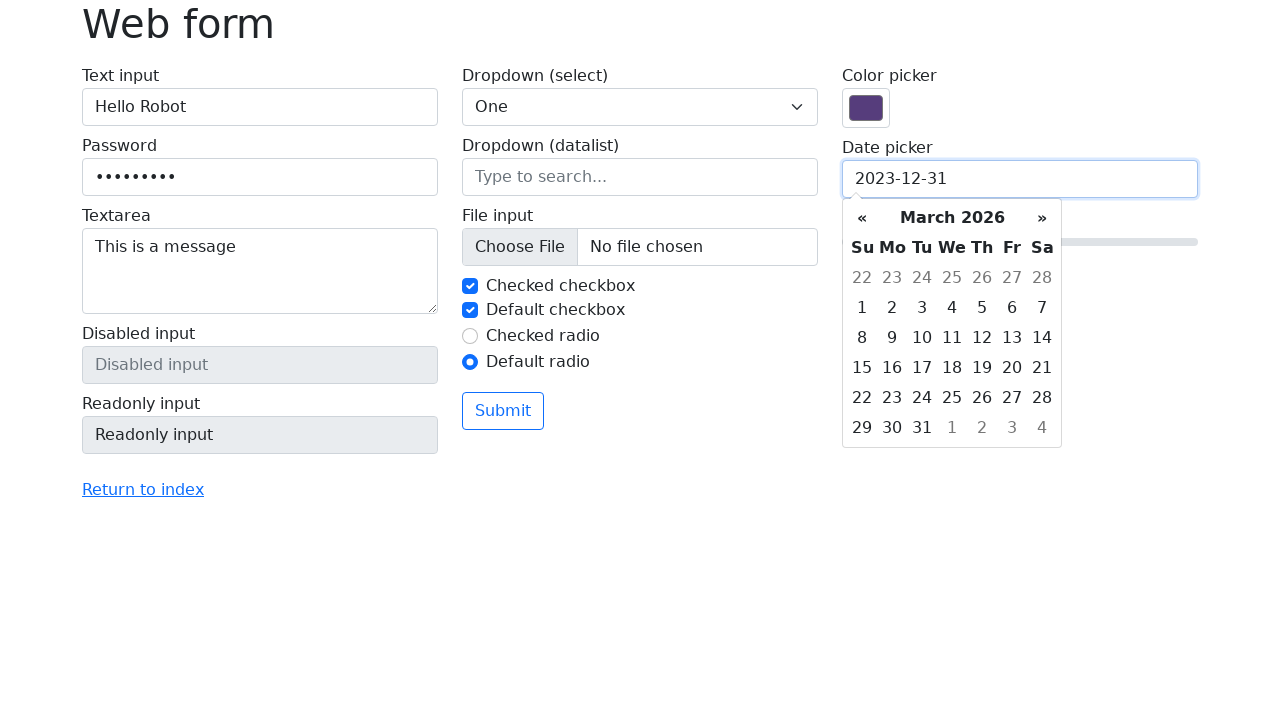

Clicked submit button at (503, 411) on button
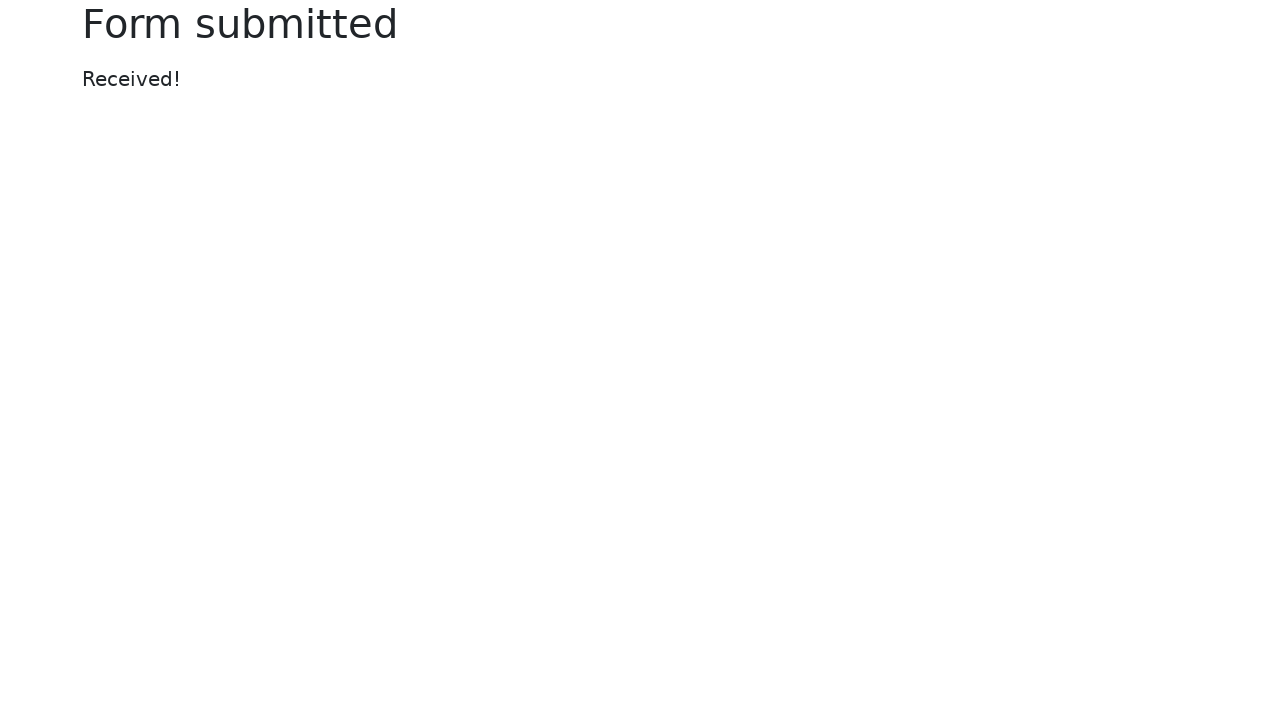

Form submitted successfully - success message appeared
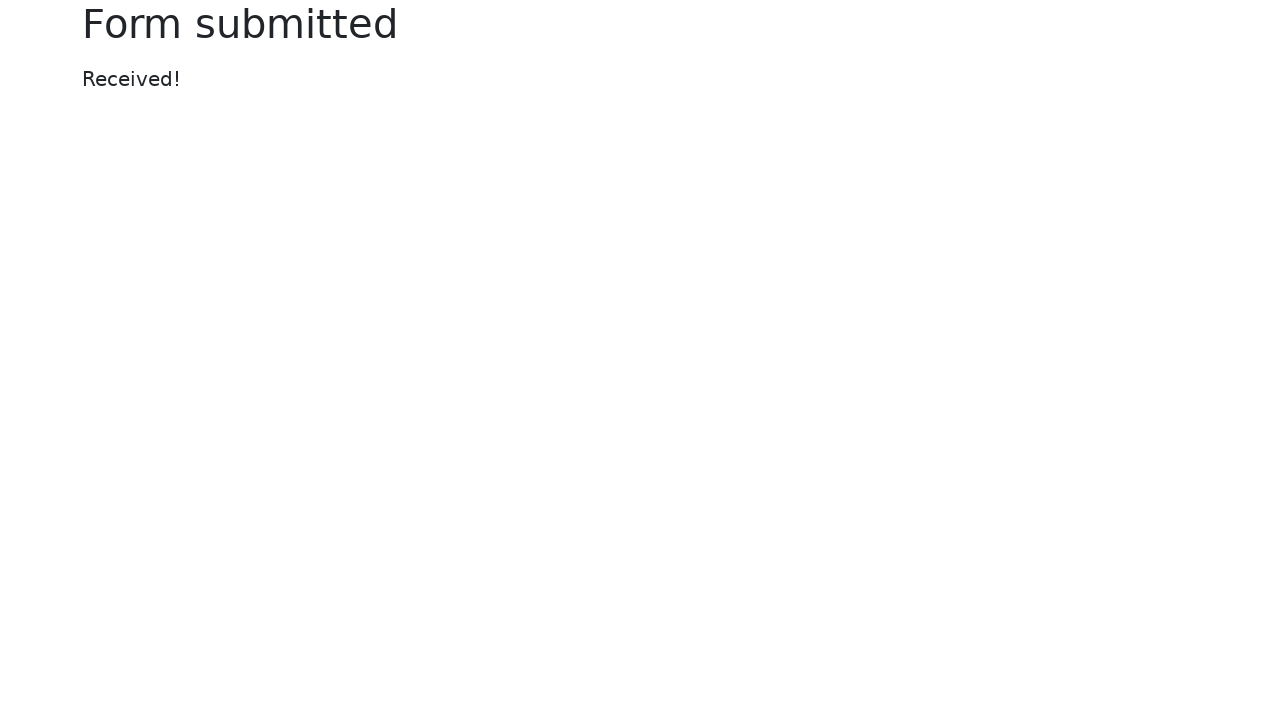

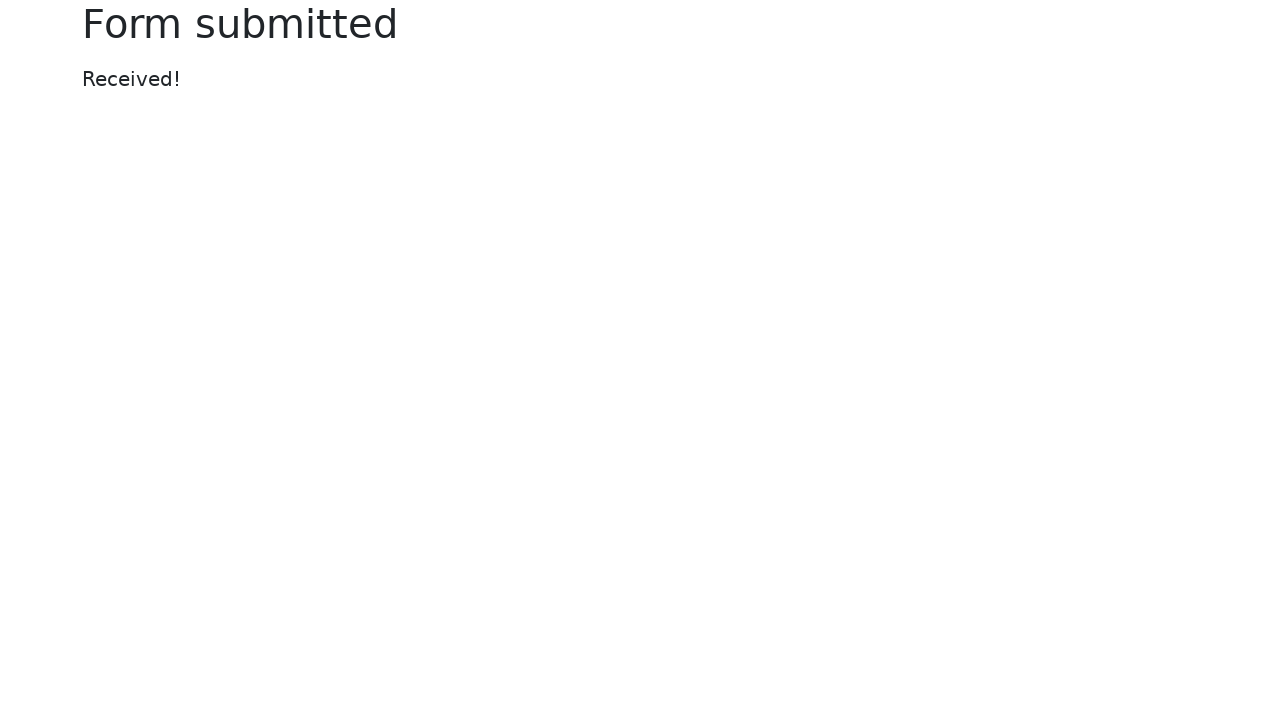